Tests a slow calculator by setting a delay, performing addition (7+8), and verifying the result appears after the delay

Starting URL: https://bonigarcia.dev/selenium-webdriver-java/slow-calculator.html

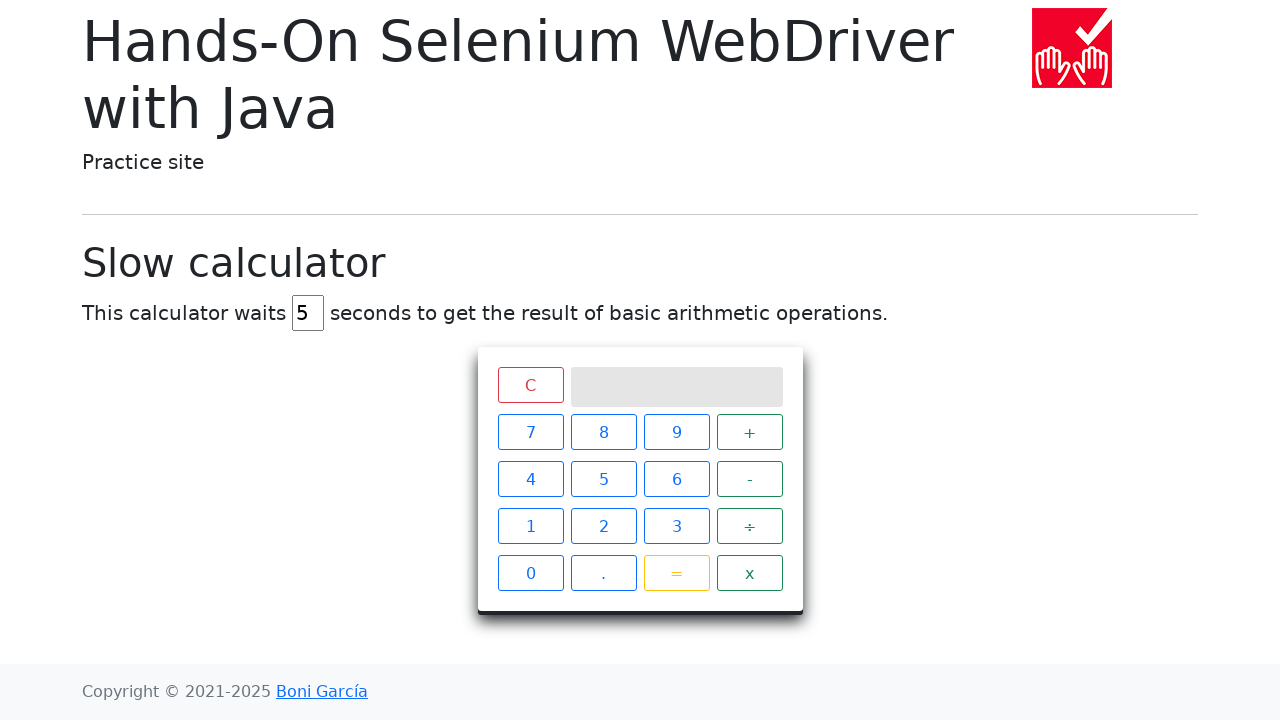

Cleared the delay input field on #delay
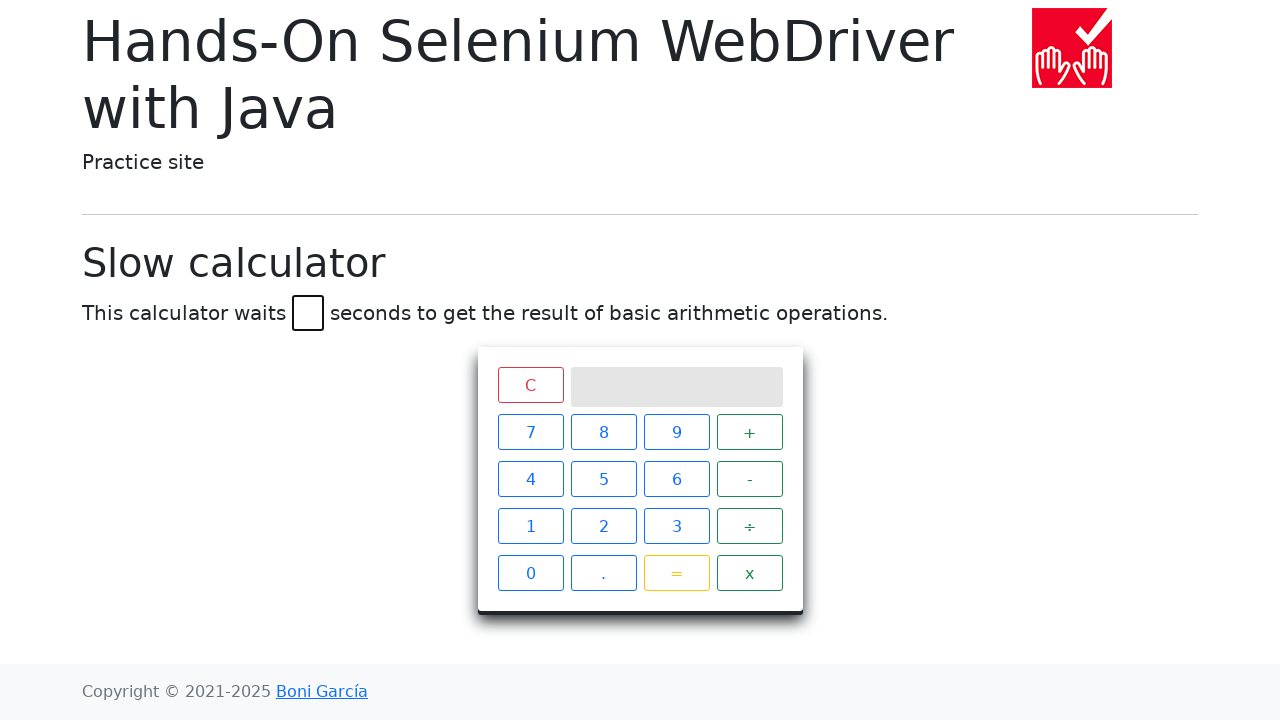

Set delay to 45 seconds on #delay
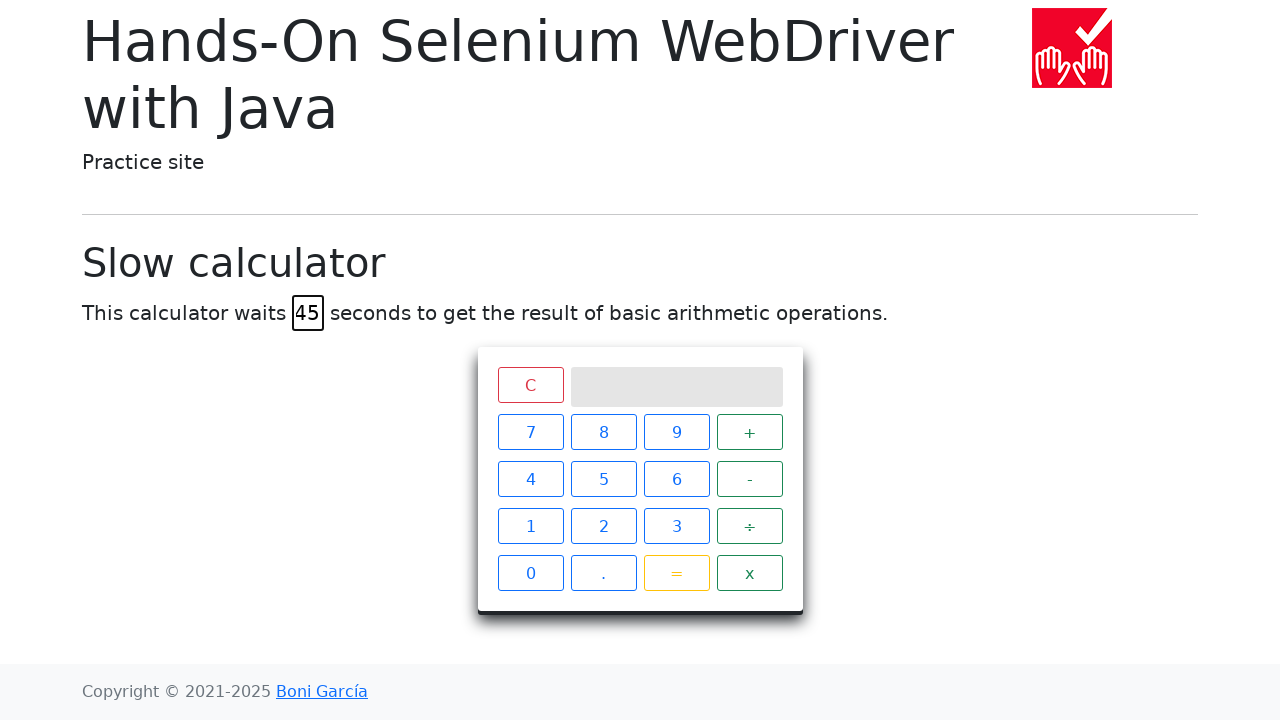

Clicked calculator button 7 at (530, 432) on .keys span:nth-child(1)
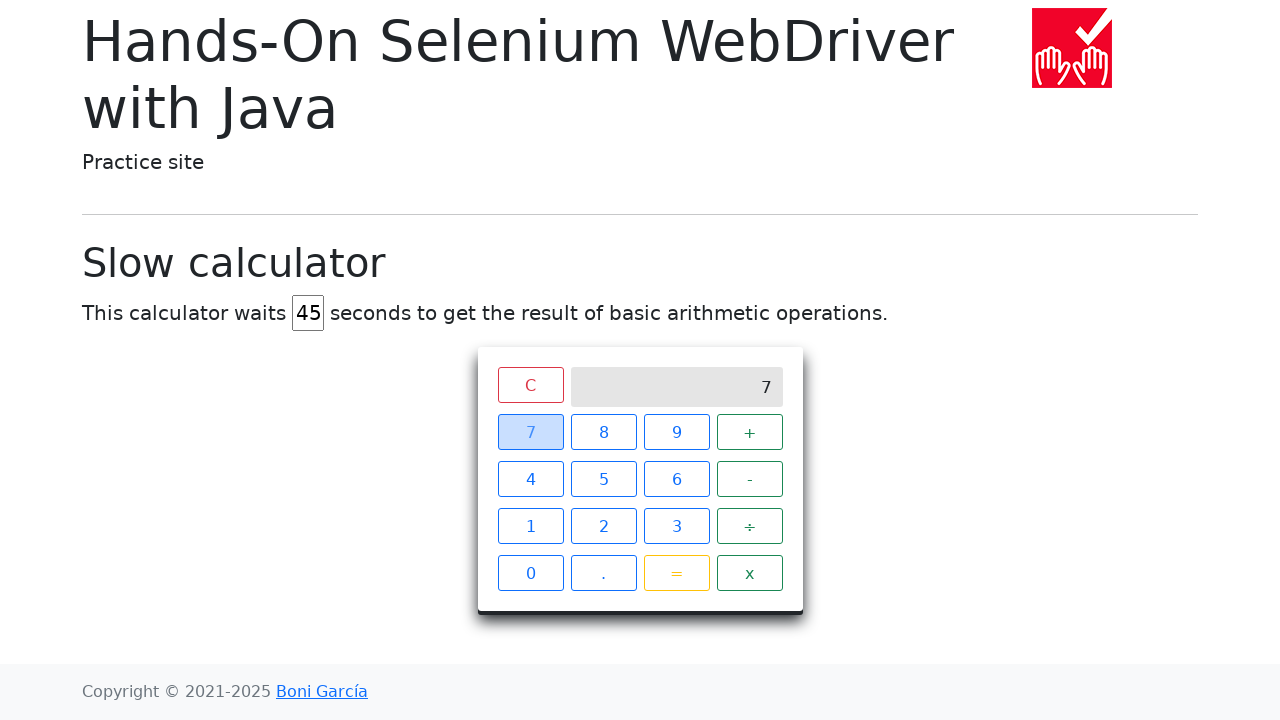

Clicked calculator button + at (750, 432) on .keys span:nth-child(4)
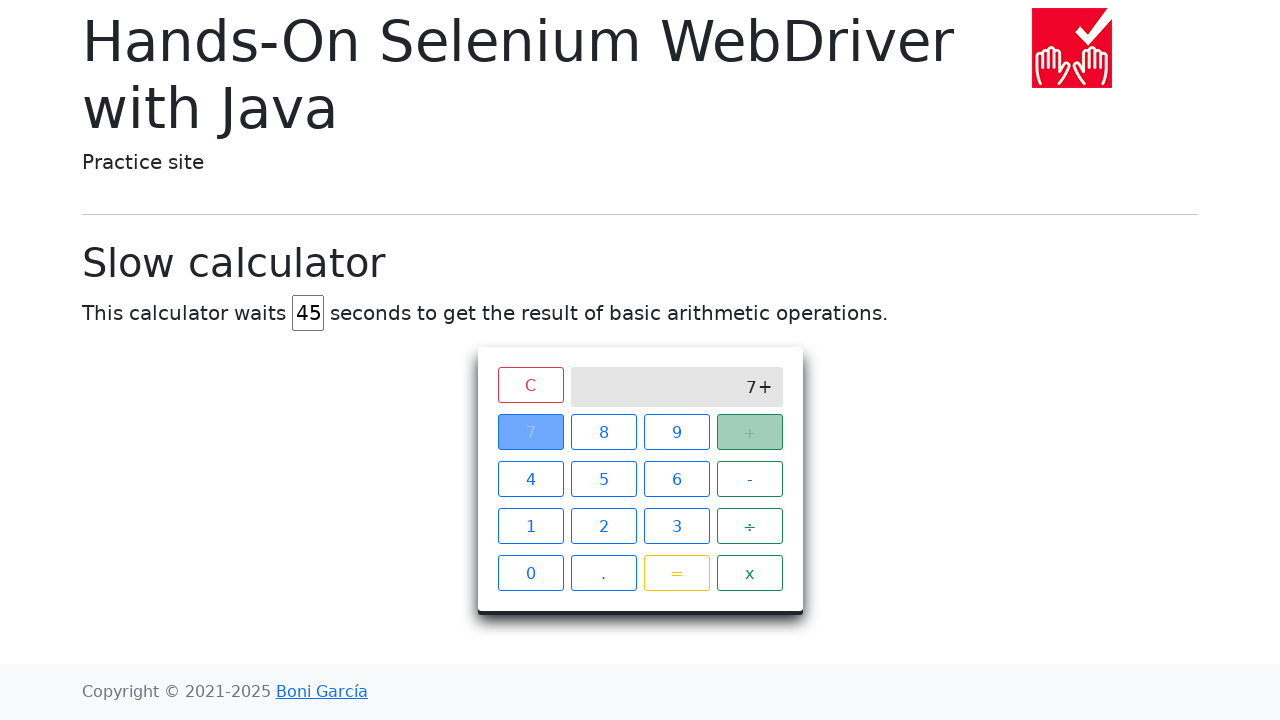

Clicked calculator button 8 at (604, 432) on .keys span:nth-child(2)
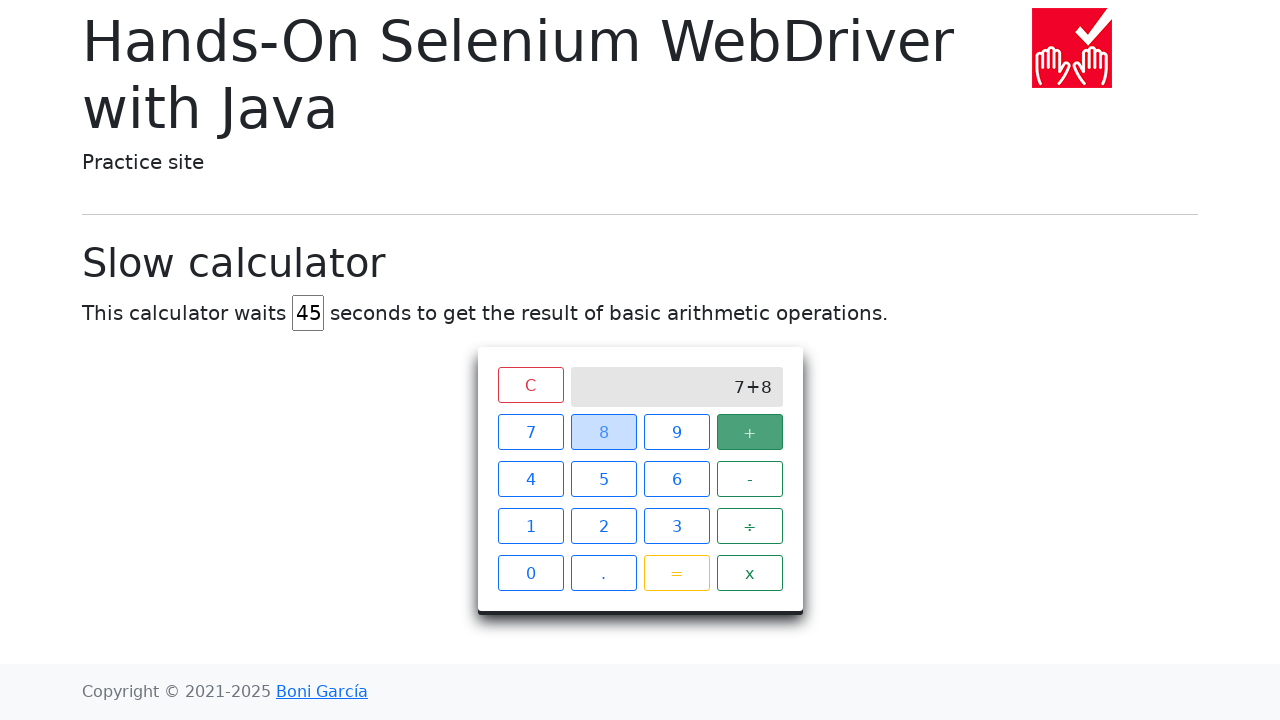

Clicked calculator button = at (676, 573) on .keys span:nth-child(15)
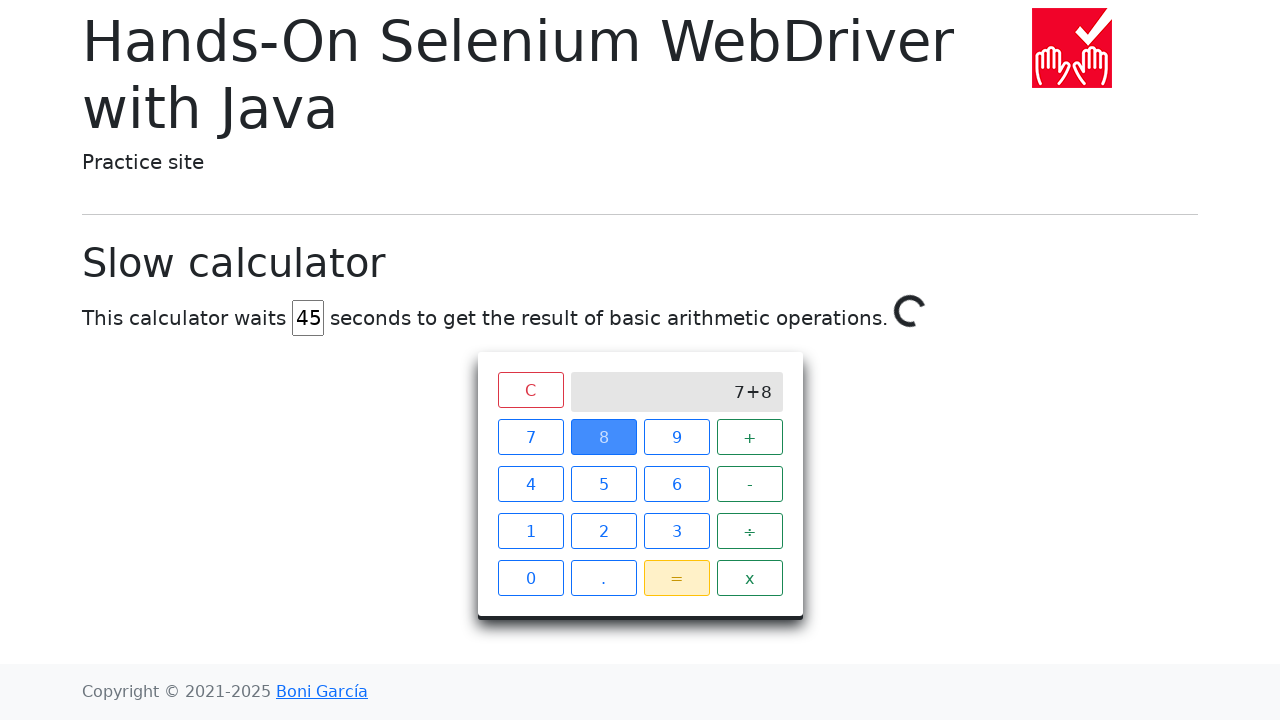

Result '15' appeared on calculator screen after 45-second delay
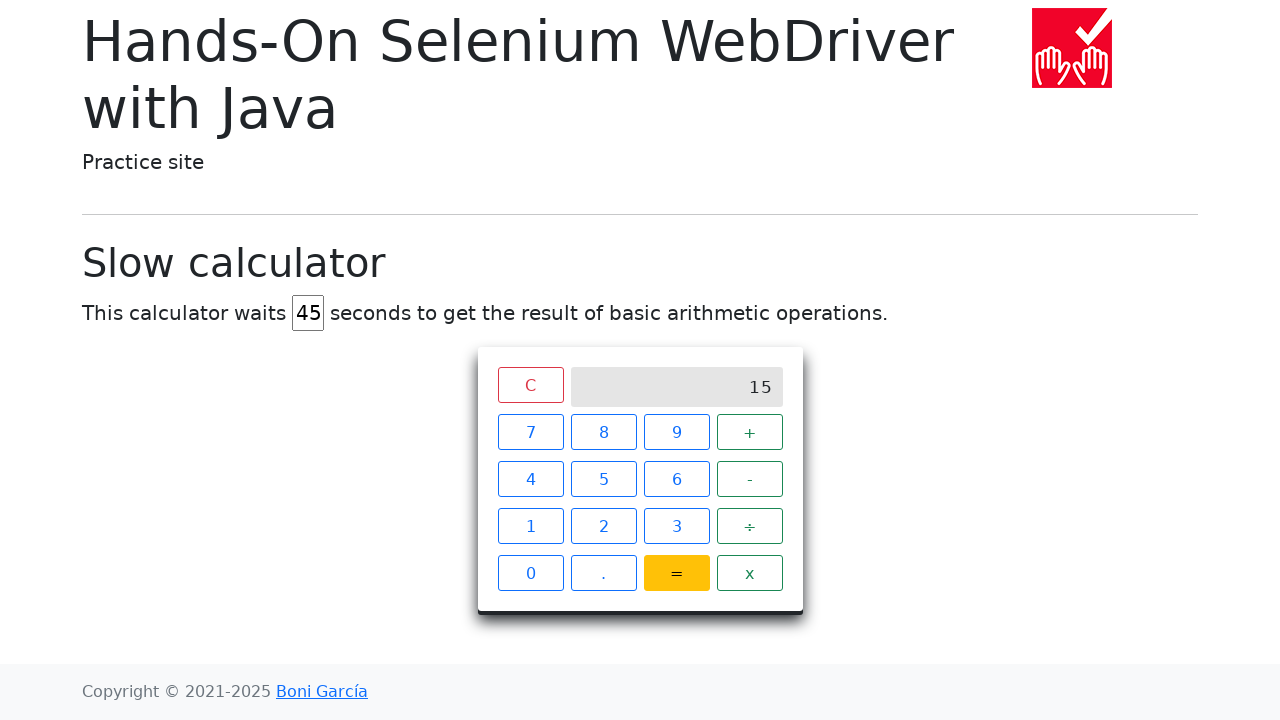

Verified calculator result is 15 (7 + 8)
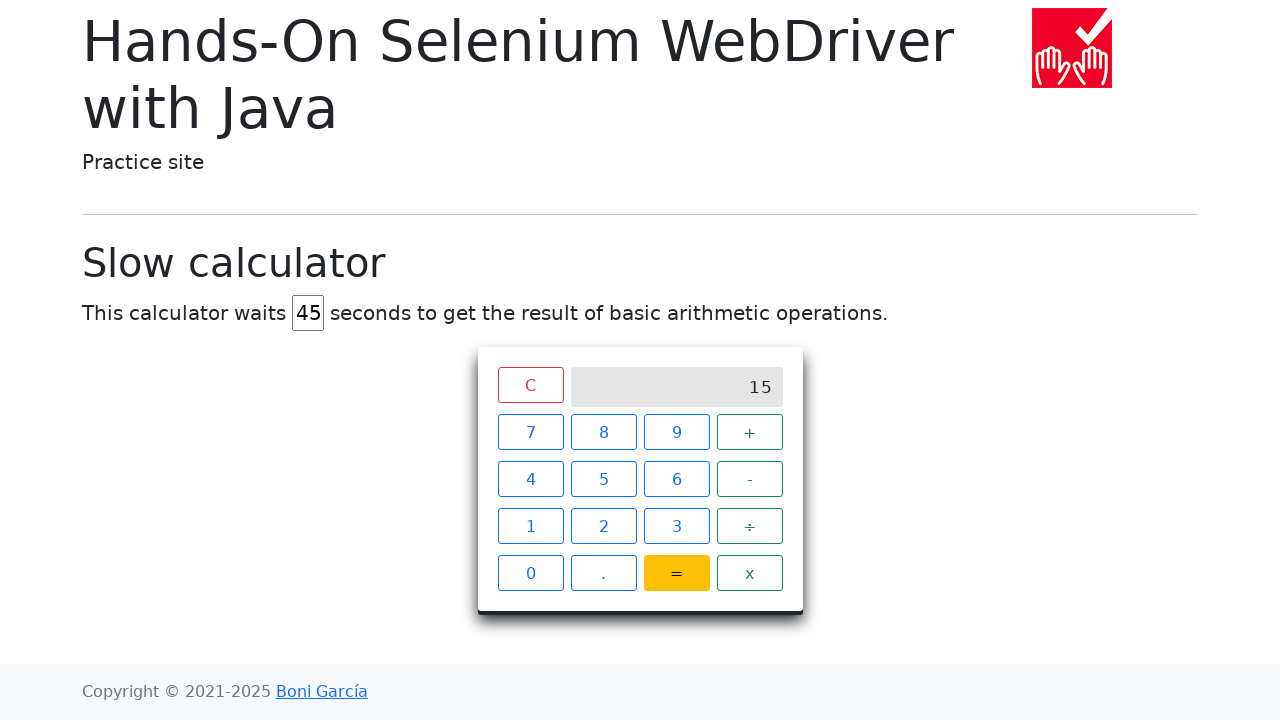

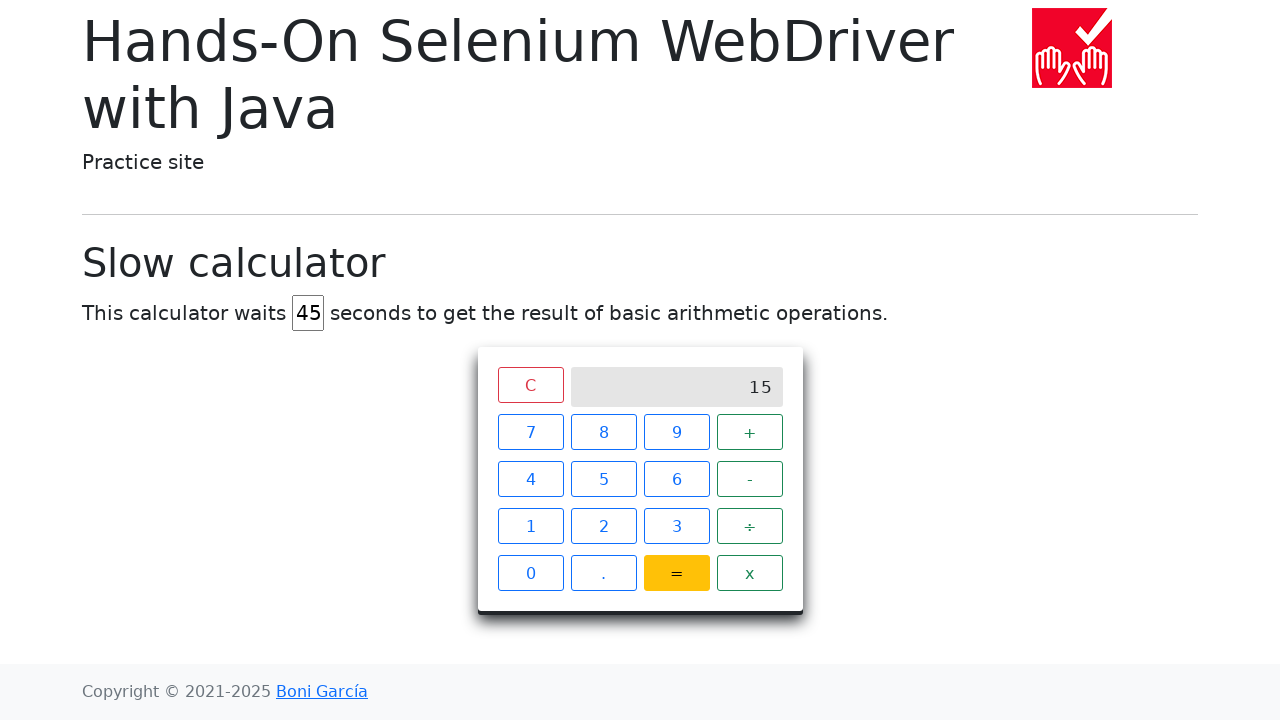